Tests handling a JavaScript confirm dialog by accepting it and verifying the result

Starting URL: https://the-internet.herokuapp.com/javascript_alerts

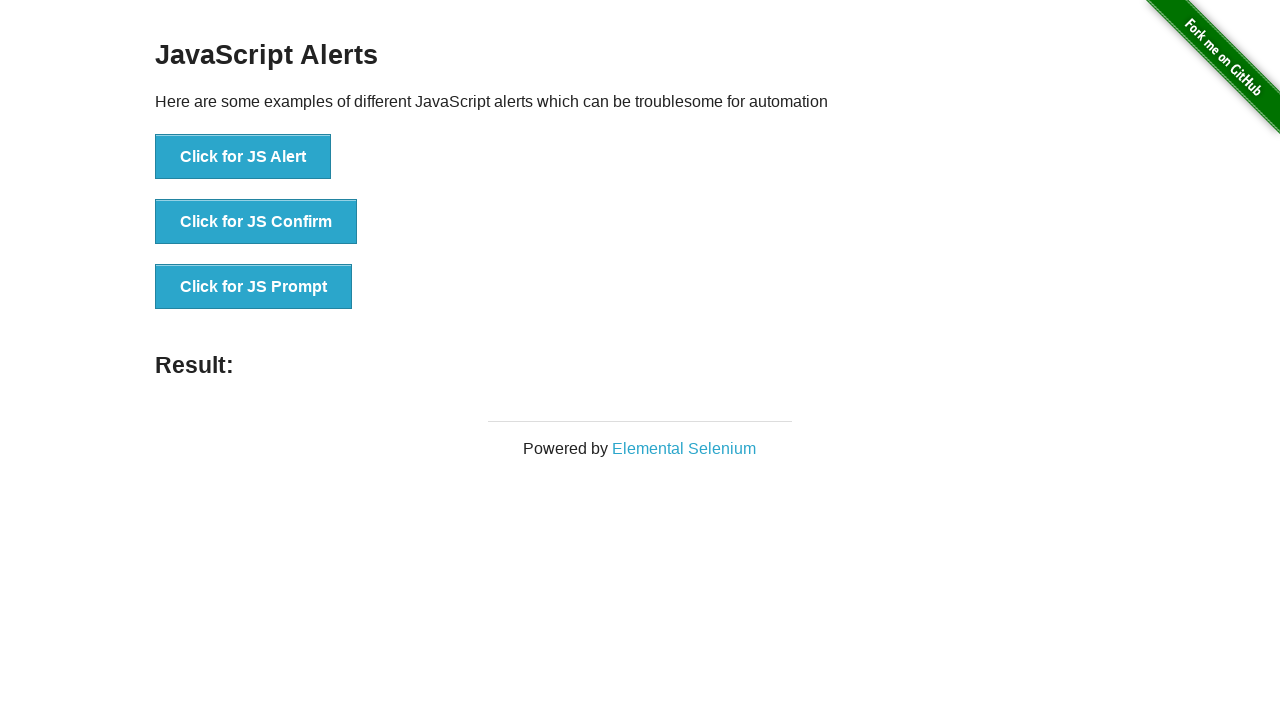

Set up dialog handler to accept confirm dialogs
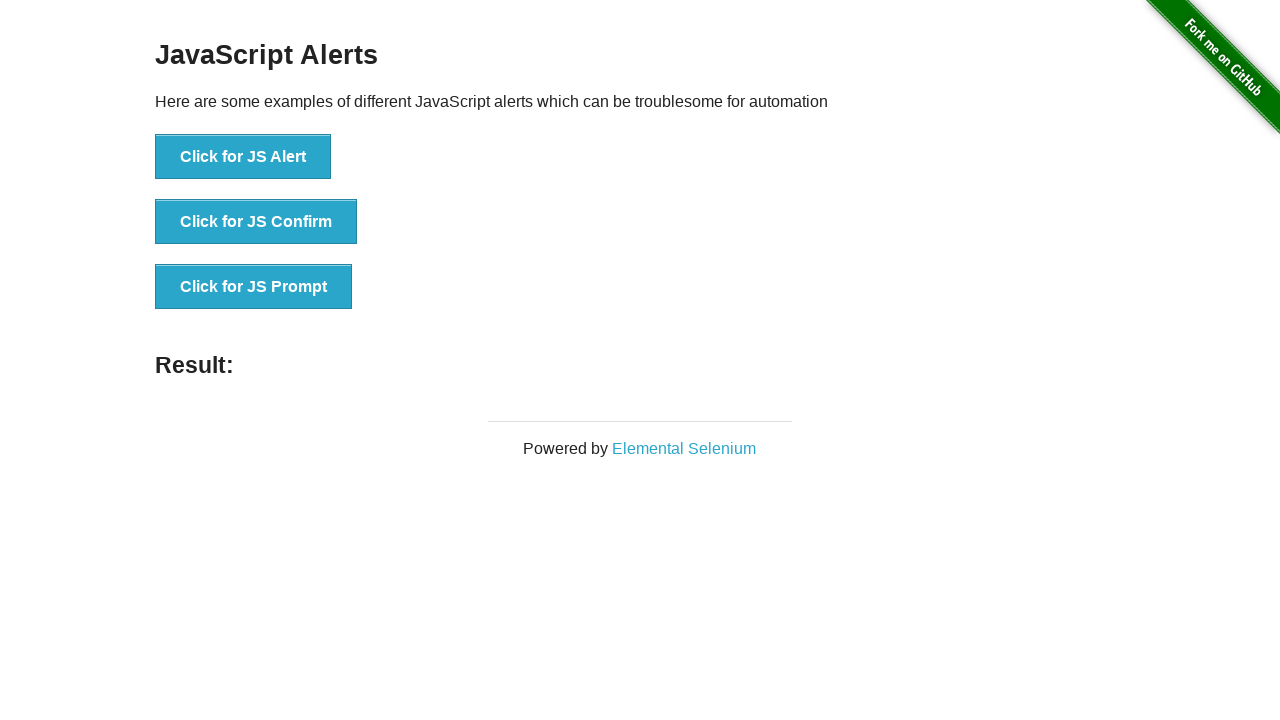

Clicked JS Confirm button to trigger confirm dialog at (256, 222) on button[onclick="jsConfirm()"]
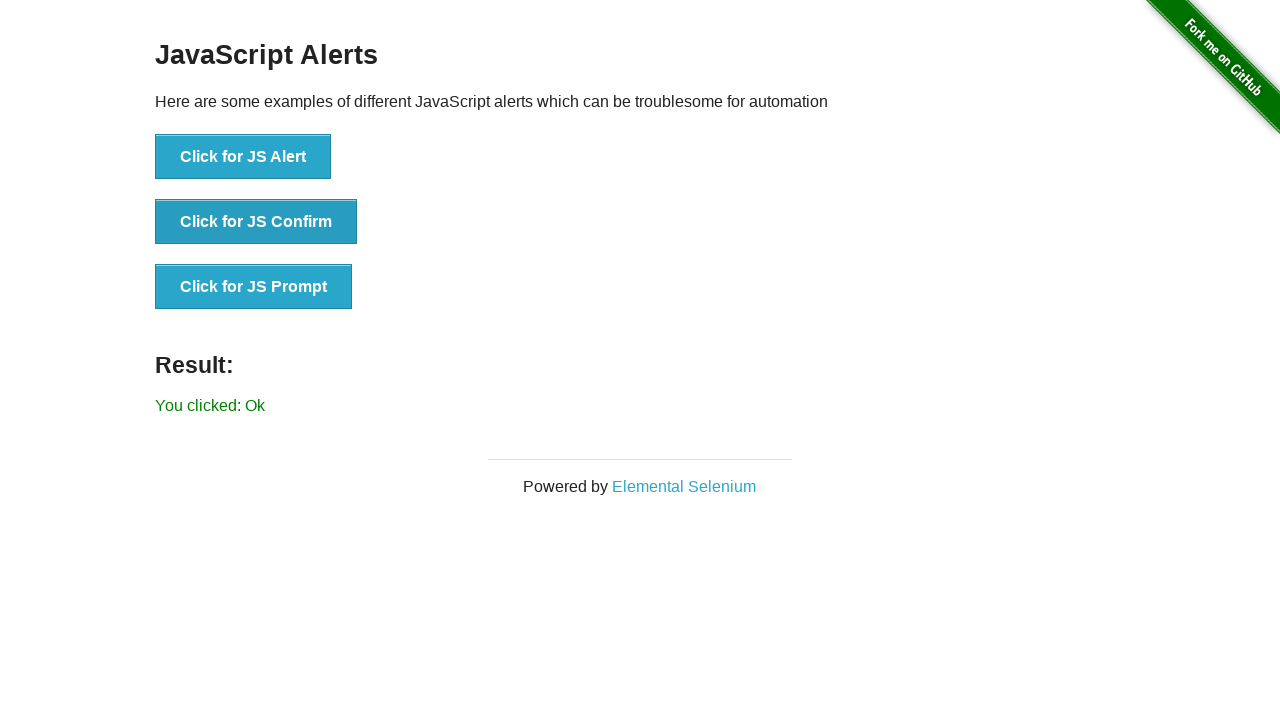

Confirmed result text appeared after accepting dialog
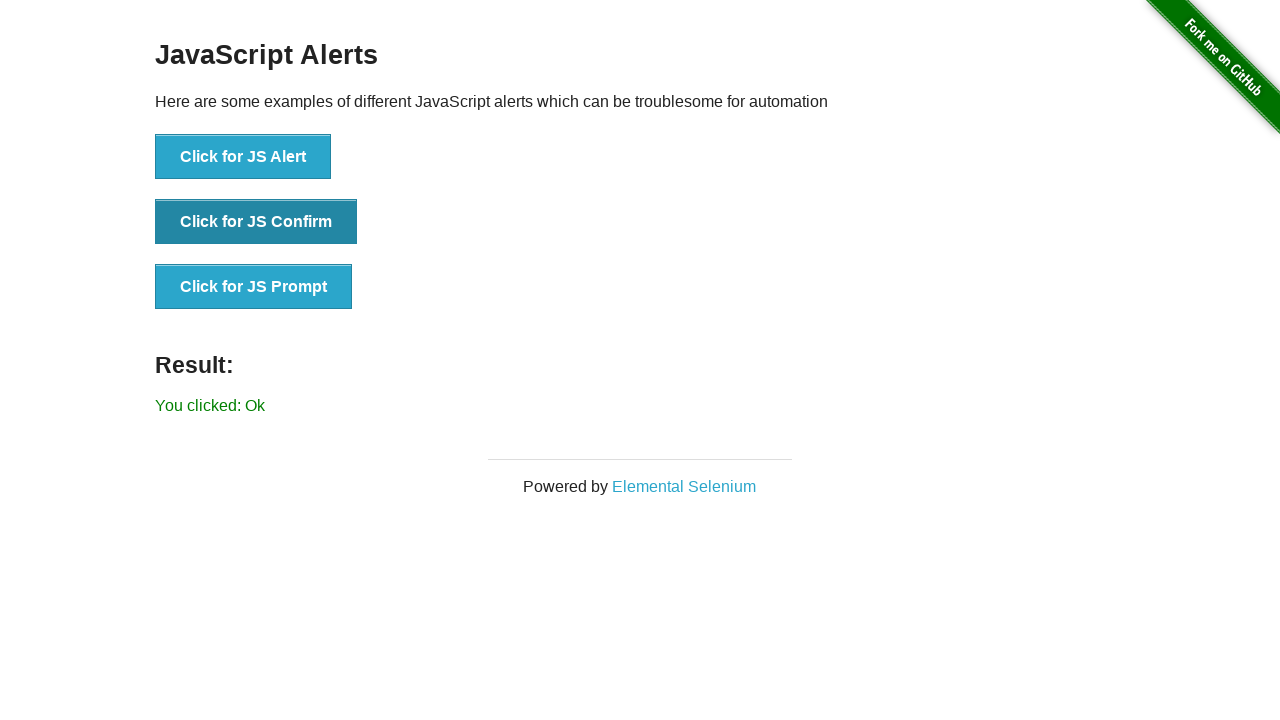

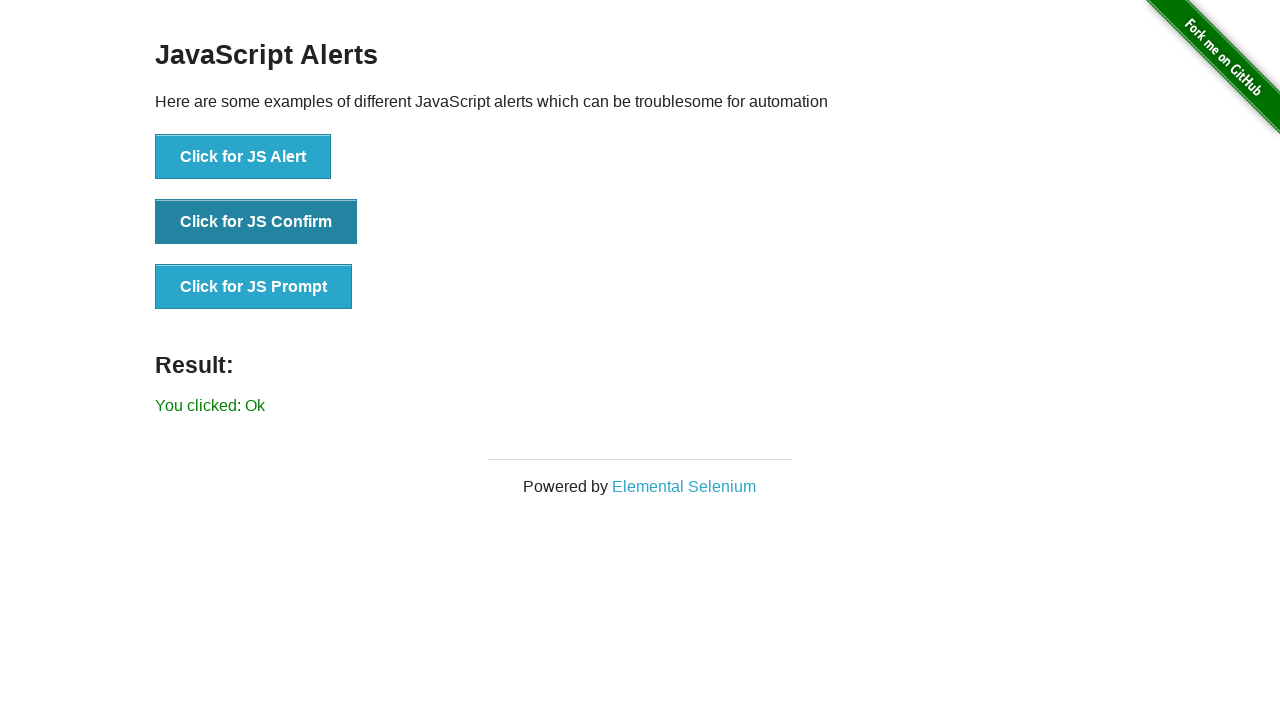